Tests that whitespace is trimmed from edited todo text

Starting URL: https://demo.playwright.dev/todomvc

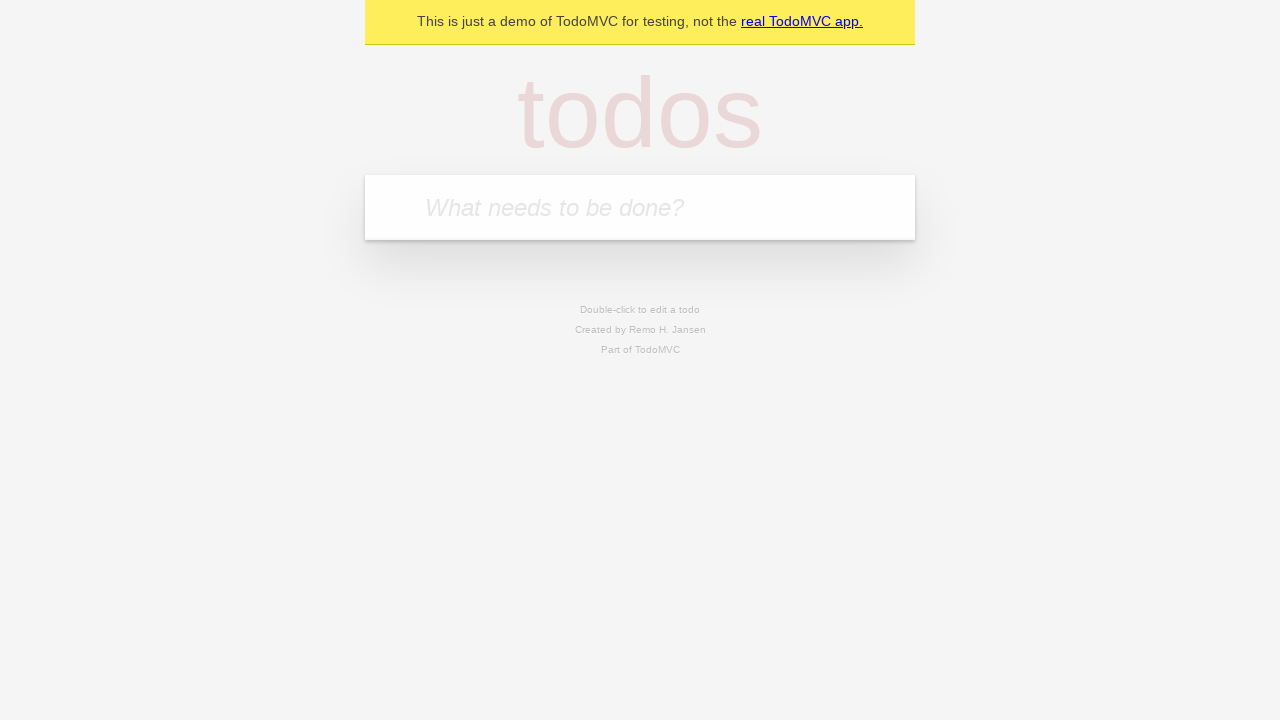

Located the 'What needs to be done?' input field
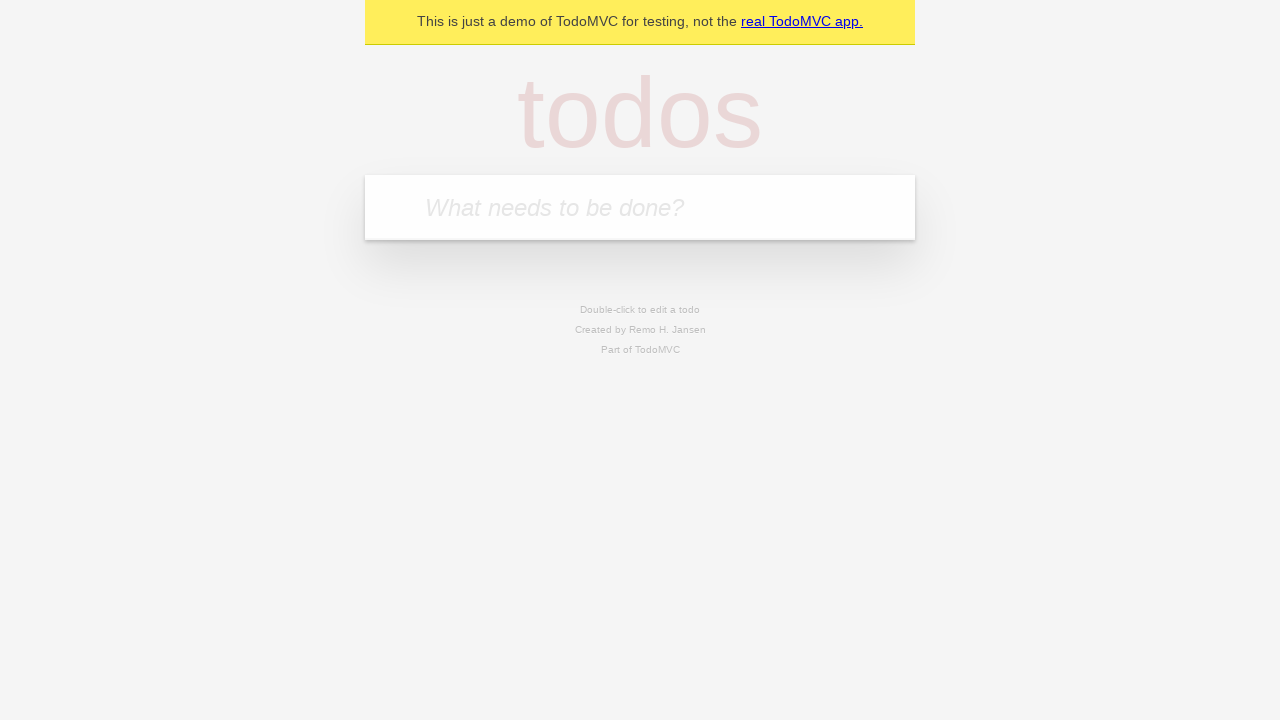

Filled todo input with 'buy some cheese' on internal:attr=[placeholder="What needs to be done?"i]
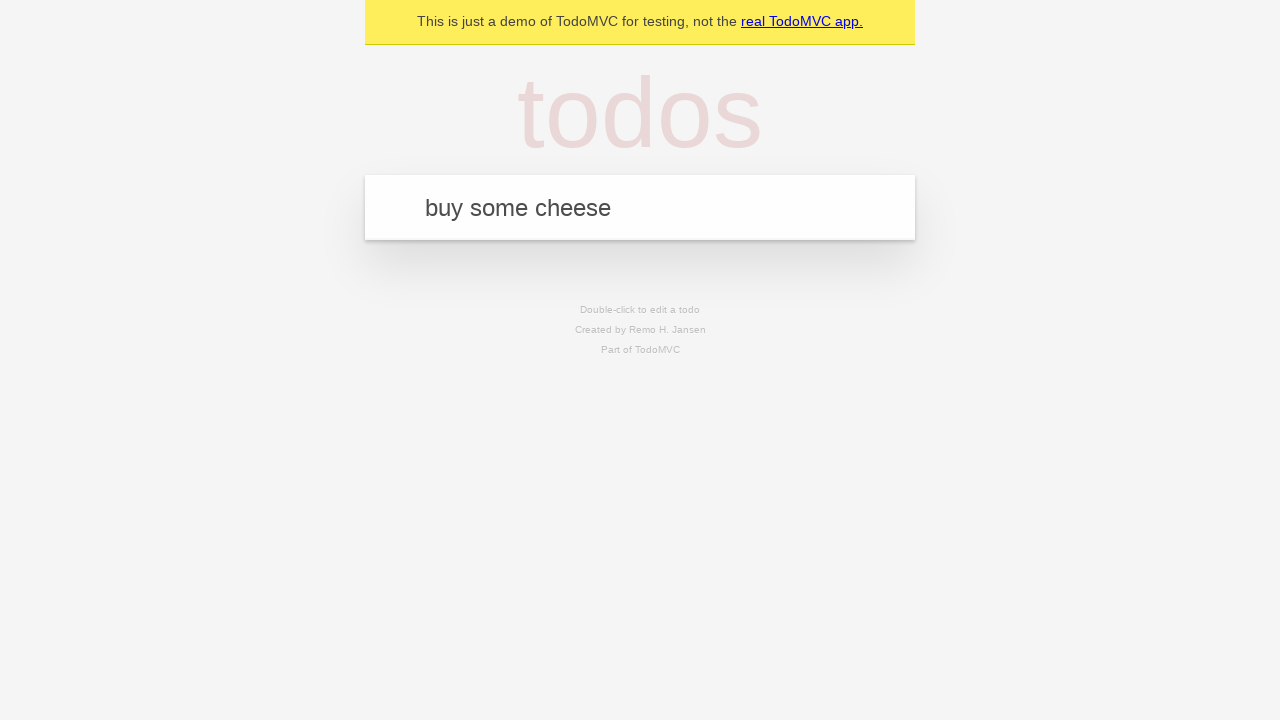

Pressed Enter to create todo 'buy some cheese' on internal:attr=[placeholder="What needs to be done?"i]
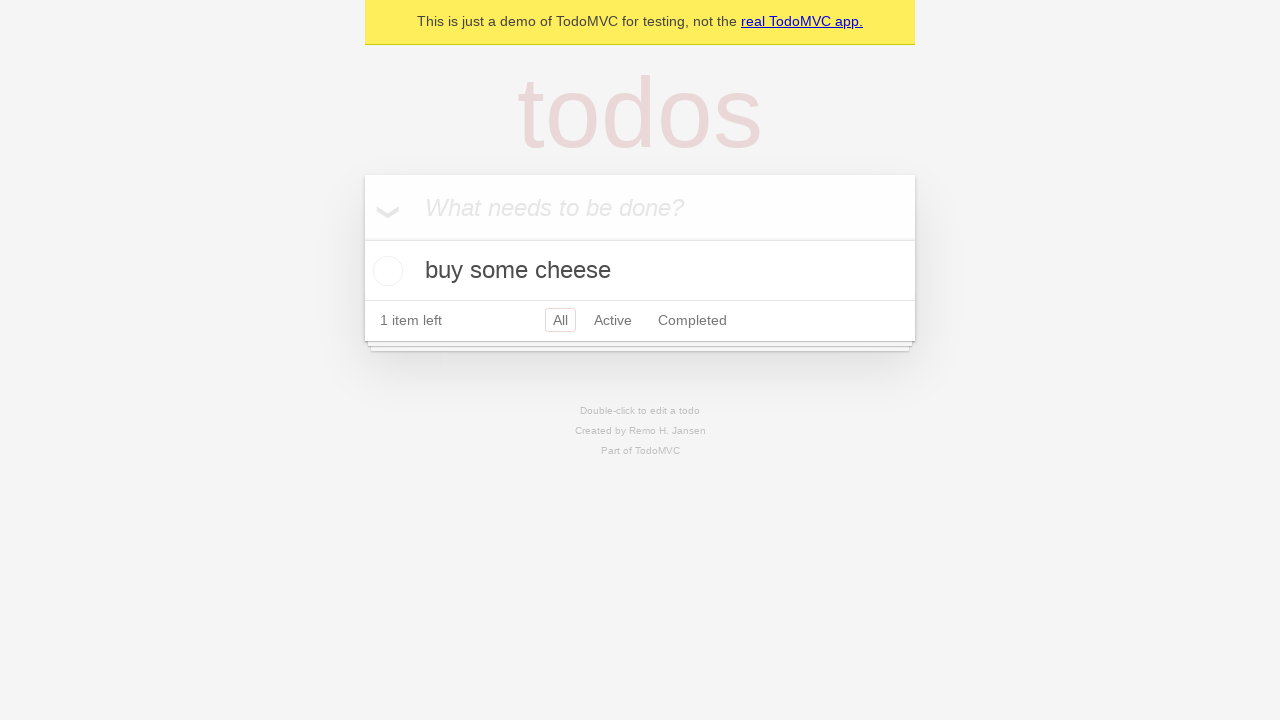

Filled todo input with 'feed the cat' on internal:attr=[placeholder="What needs to be done?"i]
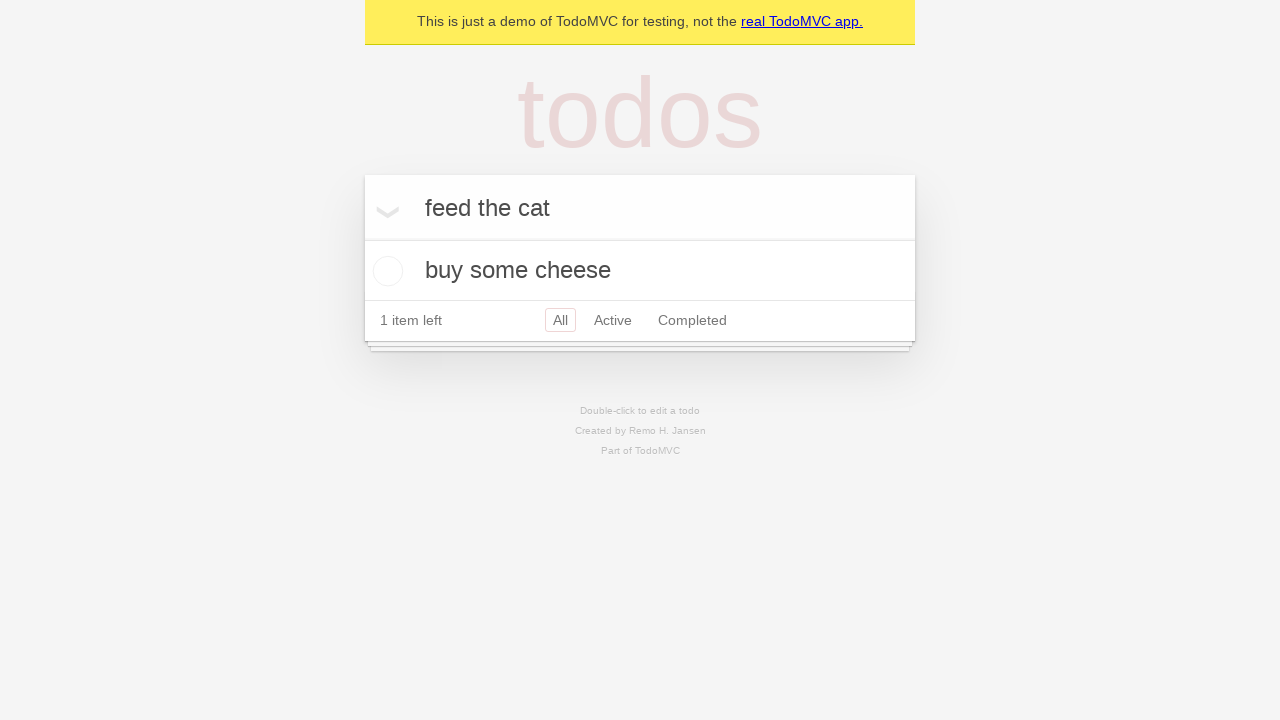

Pressed Enter to create todo 'feed the cat' on internal:attr=[placeholder="What needs to be done?"i]
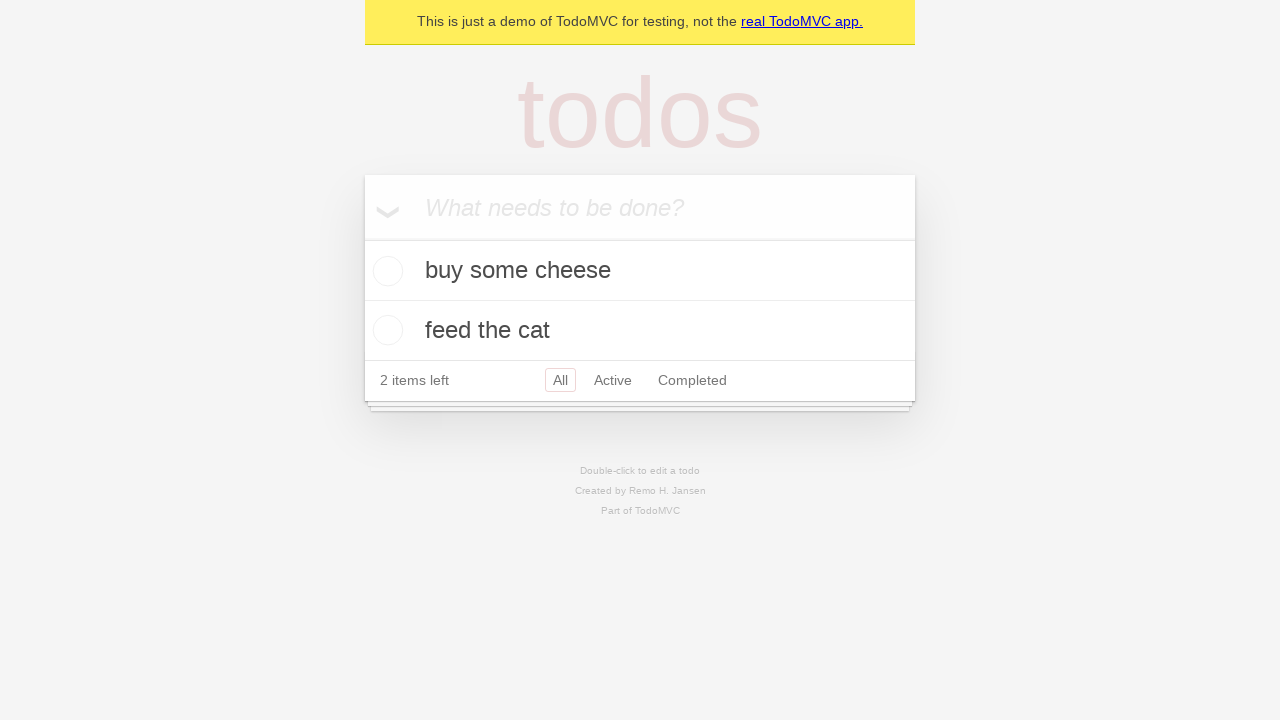

Filled todo input with 'book a doctors appointment' on internal:attr=[placeholder="What needs to be done?"i]
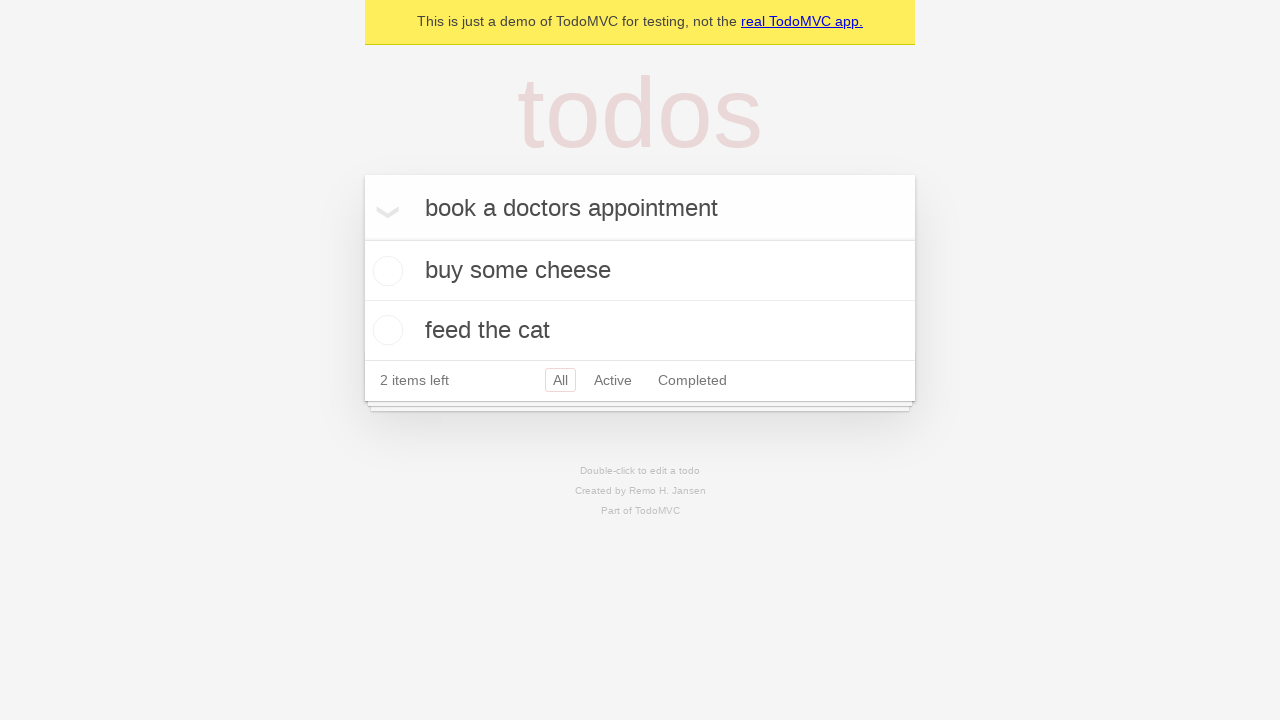

Pressed Enter to create todo 'book a doctors appointment' on internal:attr=[placeholder="What needs to be done?"i]
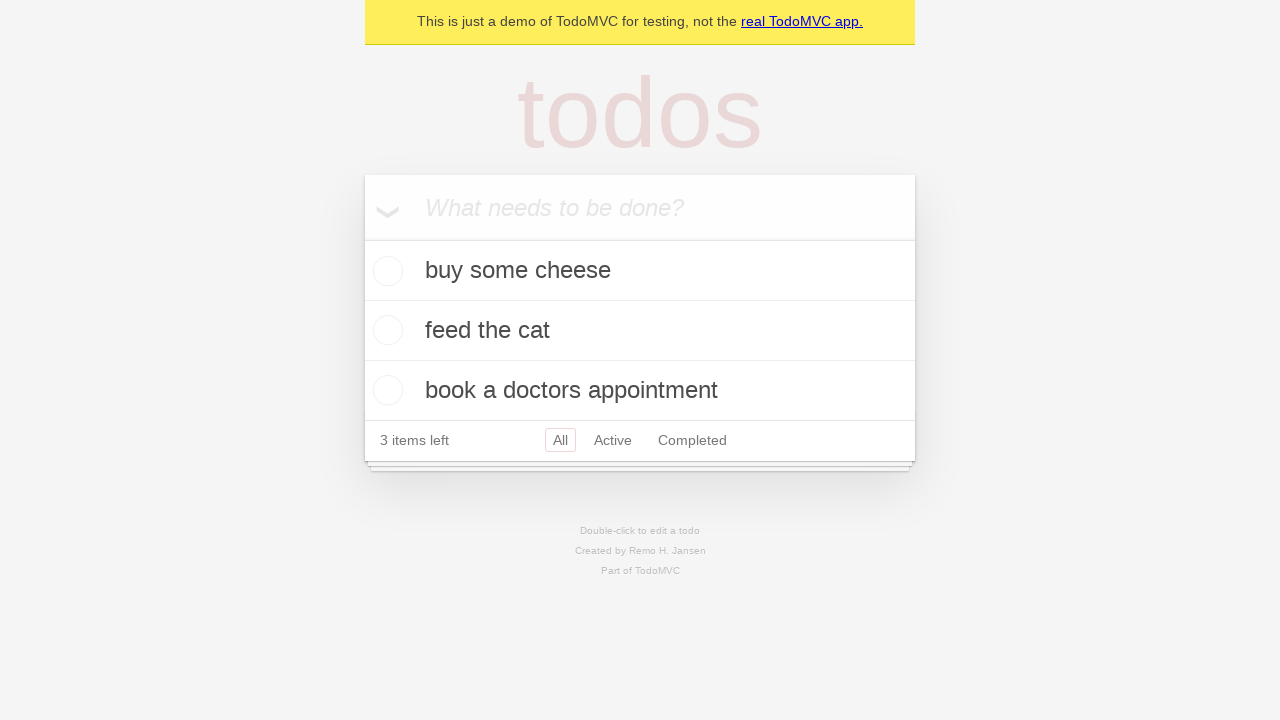

All 3 todos have been added to the list
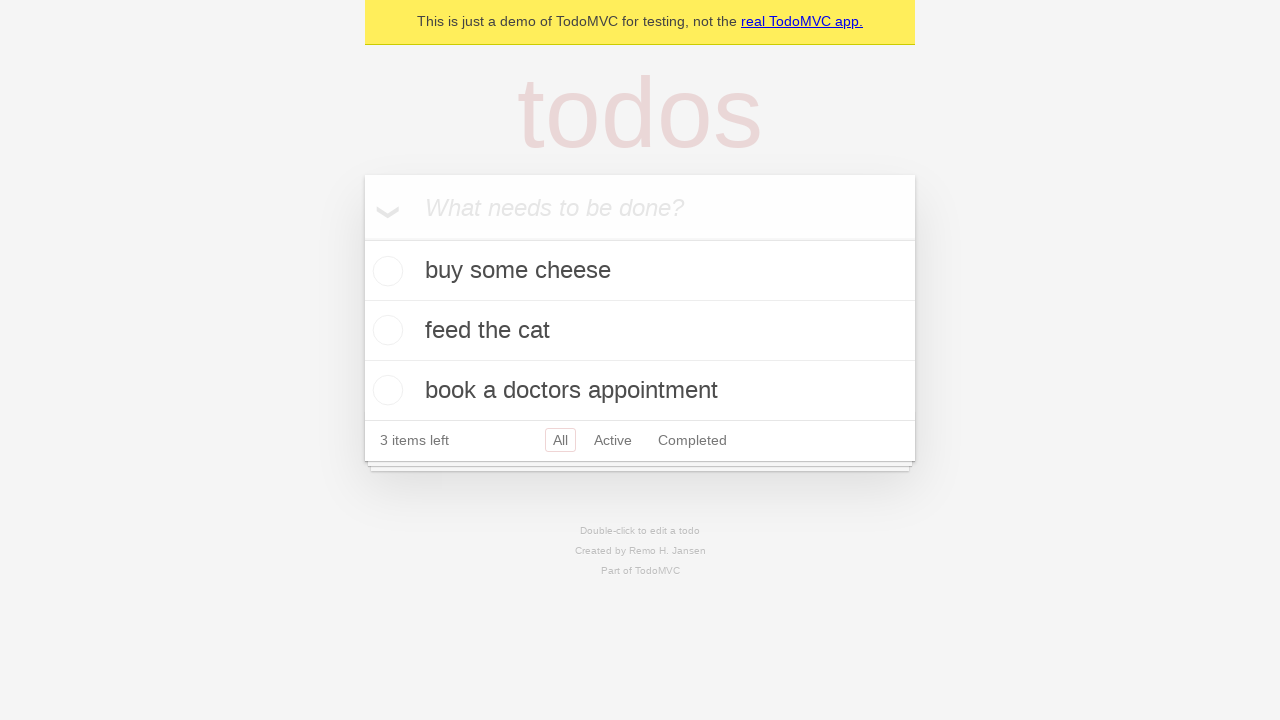

Located all todo items
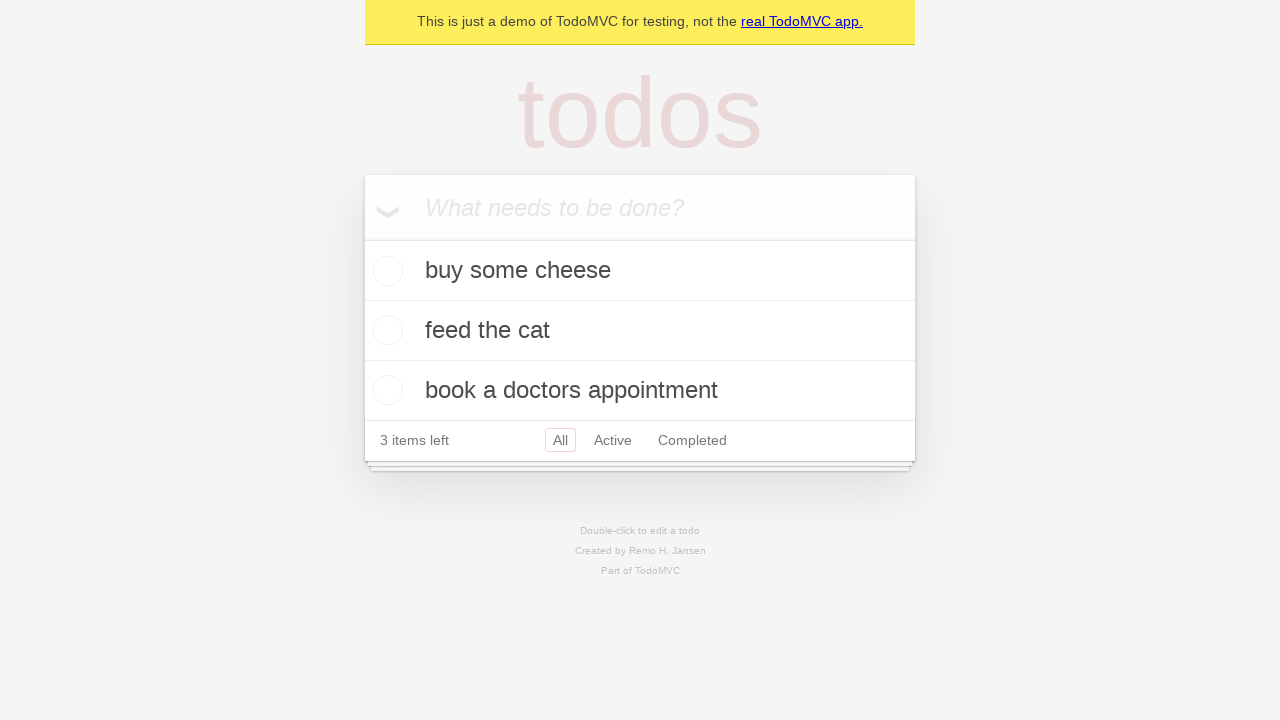

Double-clicked the second todo to enter edit mode at (640, 331) on internal:testid=[data-testid="todo-item"s] >> nth=1
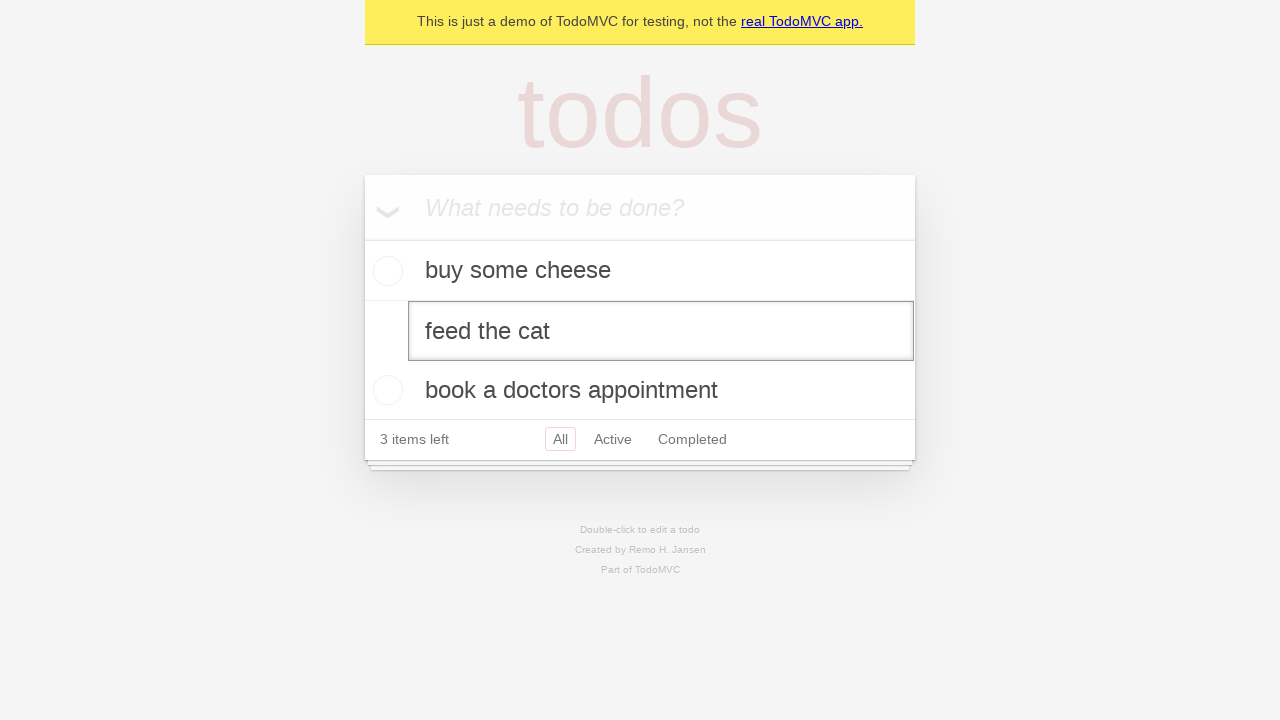

Located the edit textbox for the second todo
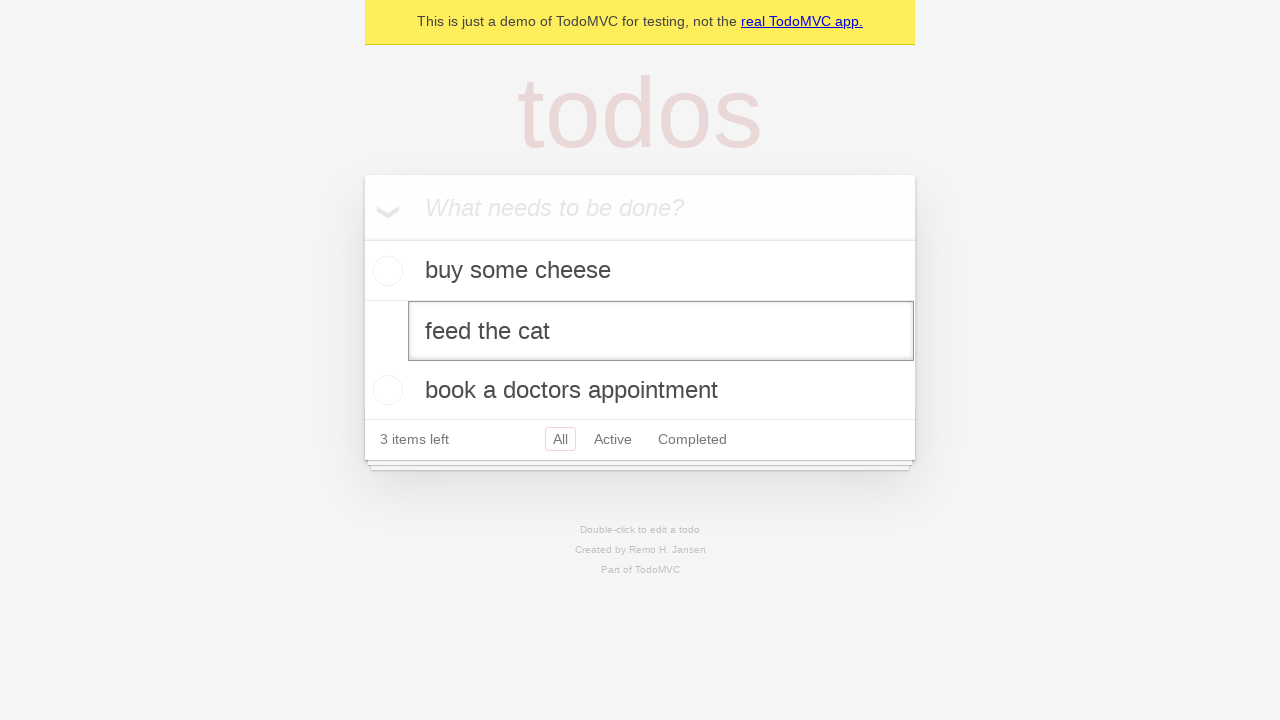

Filled edit field with '    buy some sausages    ' (with whitespace) on internal:testid=[data-testid="todo-item"s] >> nth=1 >> internal:role=textbox[nam
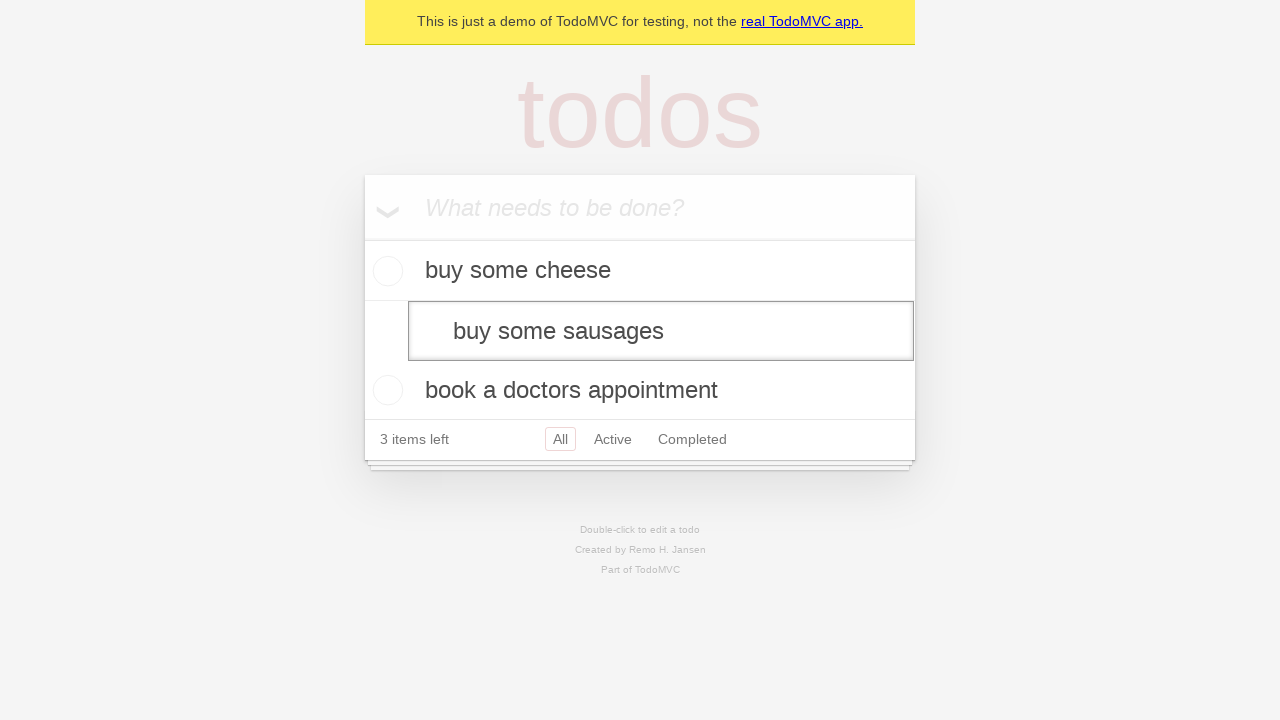

Pressed Enter to save edited todo with trimmed whitespace on internal:testid=[data-testid="todo-item"s] >> nth=1 >> internal:role=textbox[nam
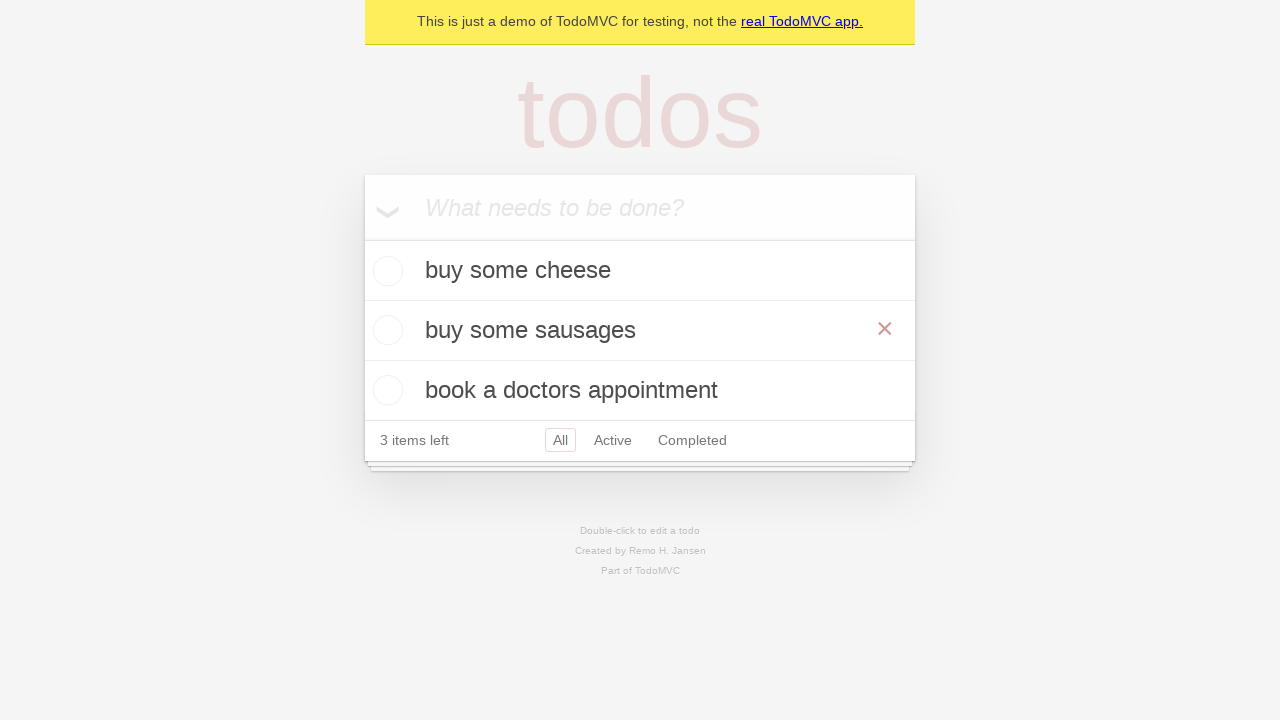

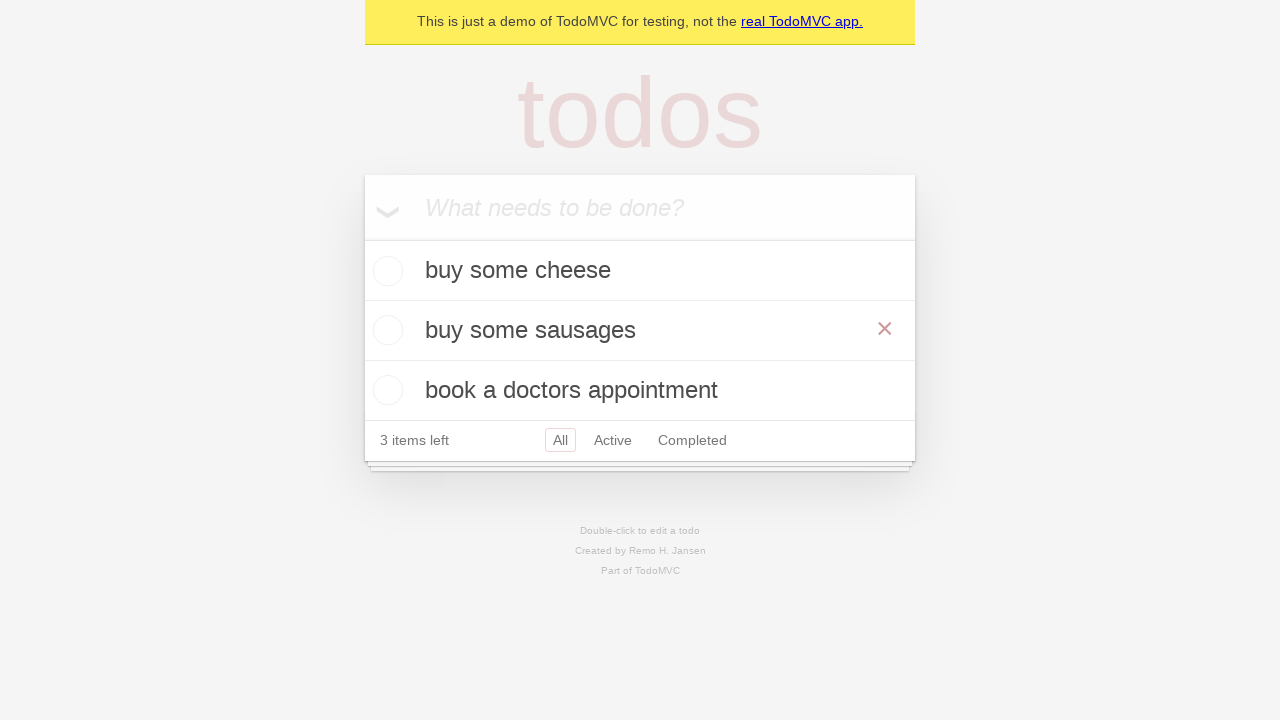